Tests keyboard input functionality by clicking on a name field, typing a name, and then clicking a button

Starting URL: https://formy-project.herokuapp.com/keypress

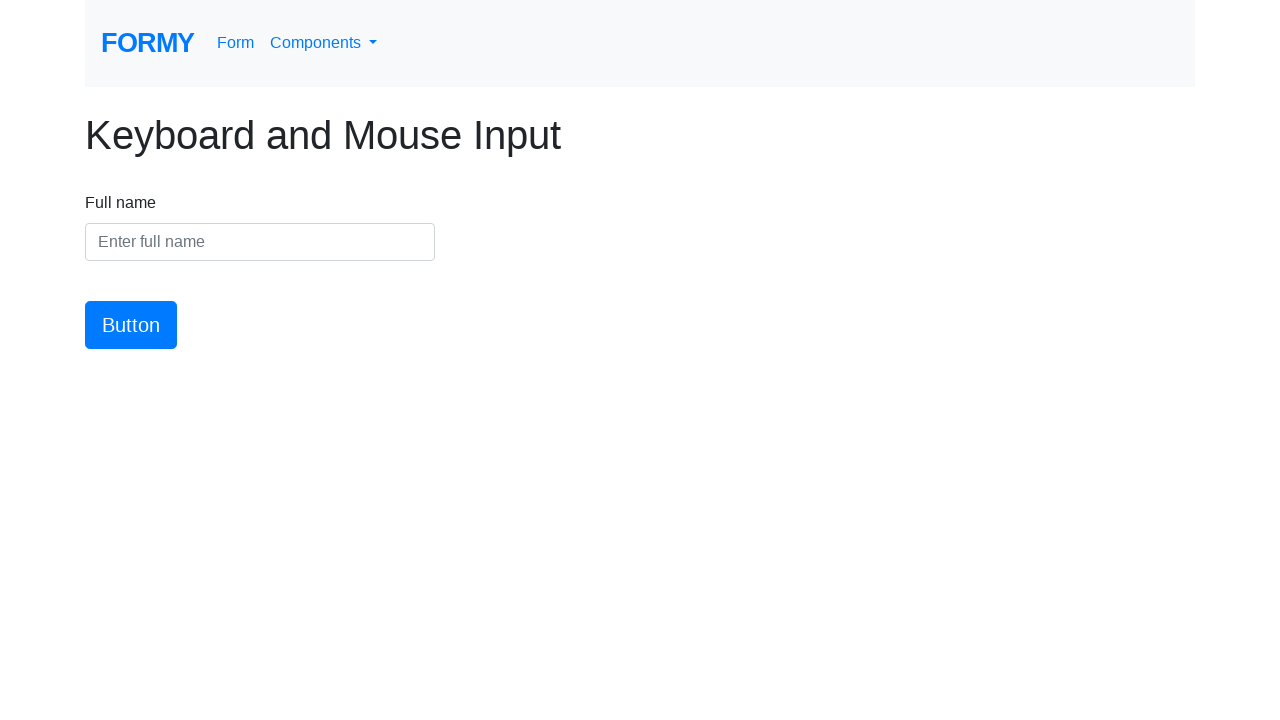

Clicked on the name input field at (260, 242) on #name
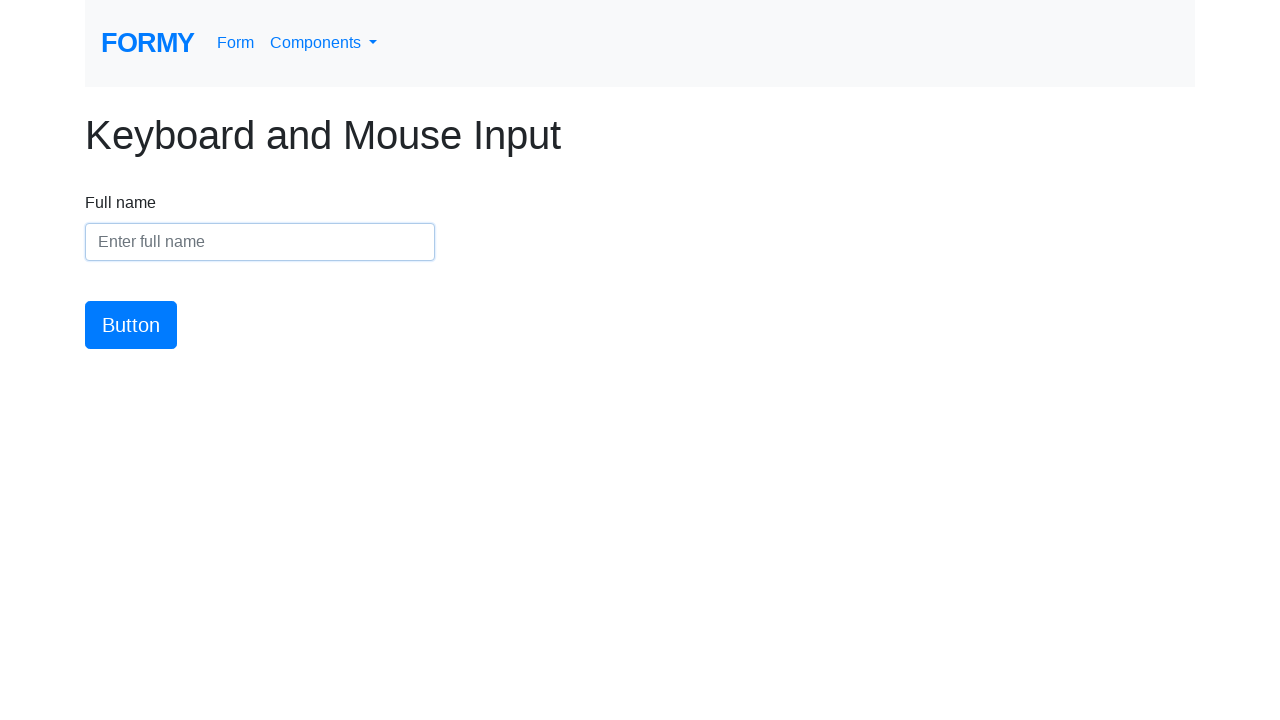

Typed 'Esteban Sanchez' into the name field on #name
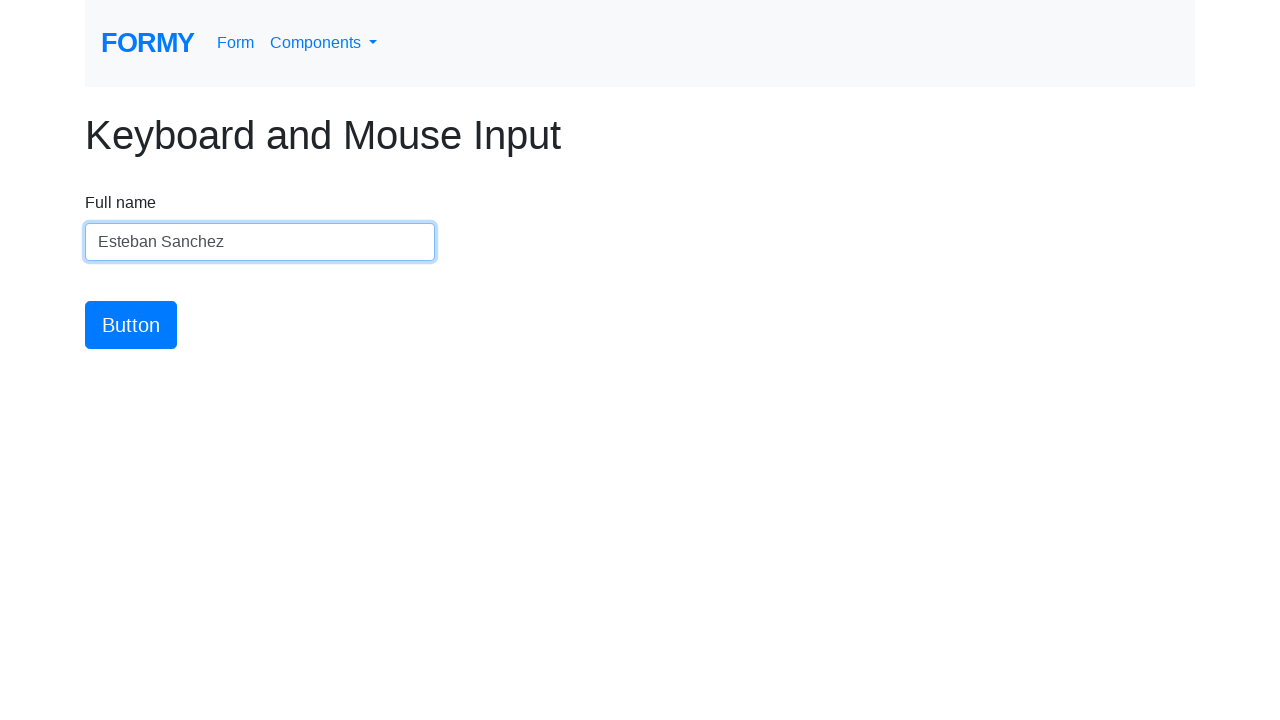

Clicked the submit button at (131, 325) on #button
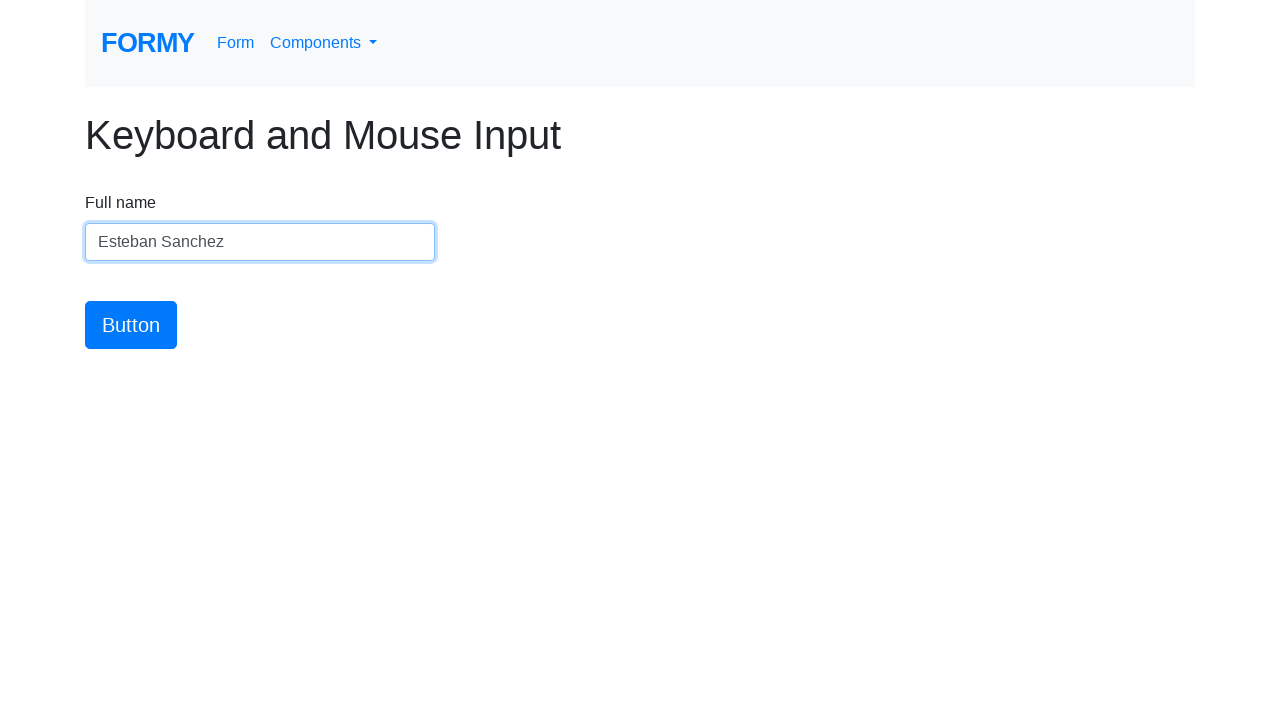

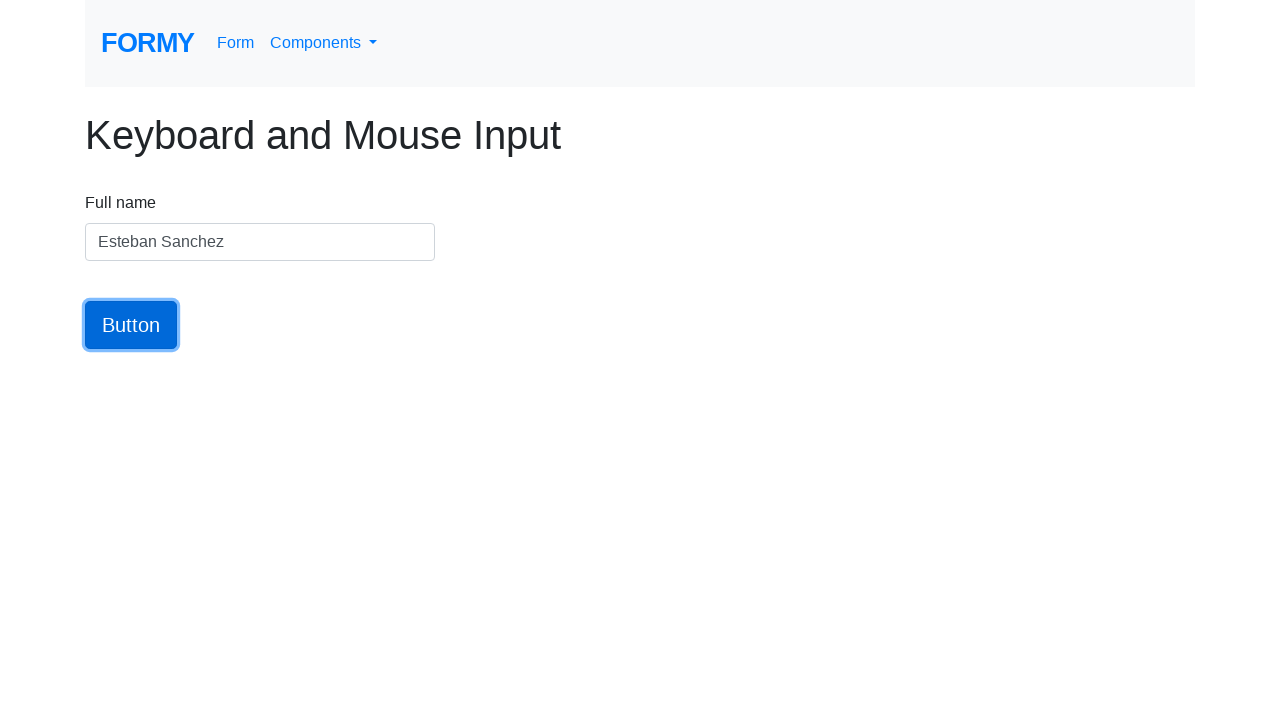